Tests a page with a delayed button by waiting for the verify button to become clickable, clicking it, and checking for a success message

Starting URL: http://suninjuly.github.io/wait2.html

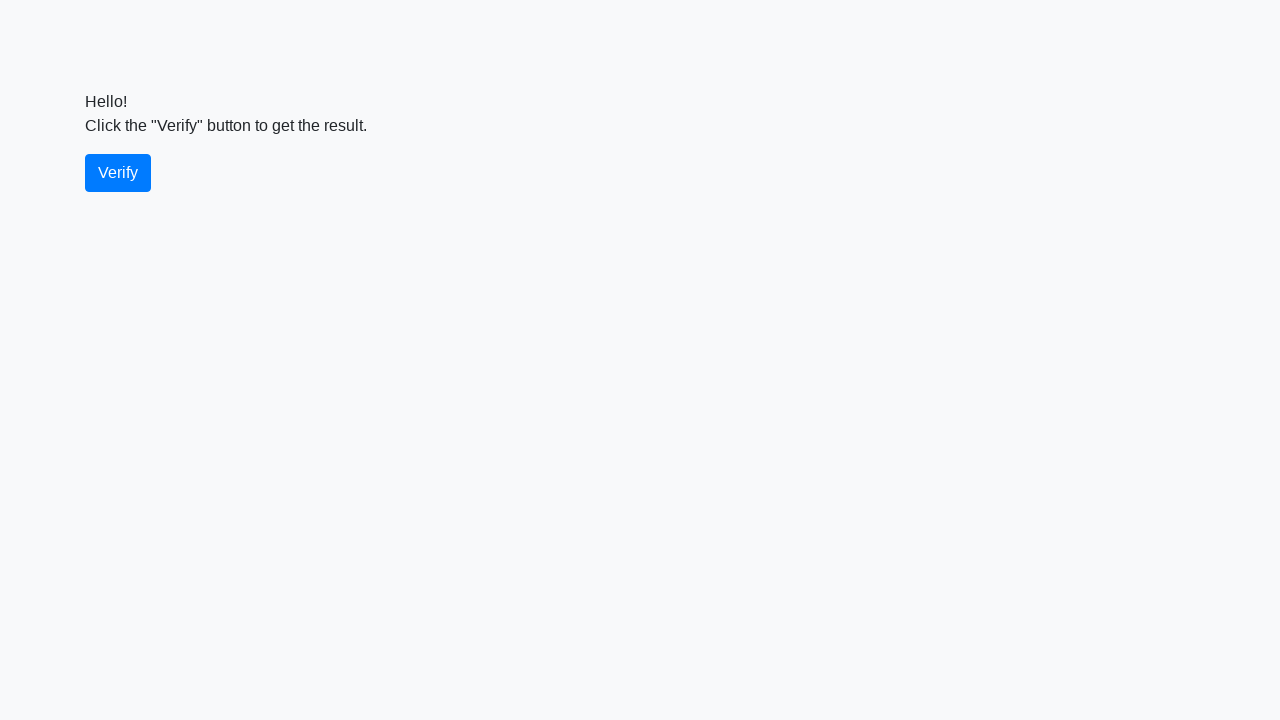

Waited for verify button to become visible
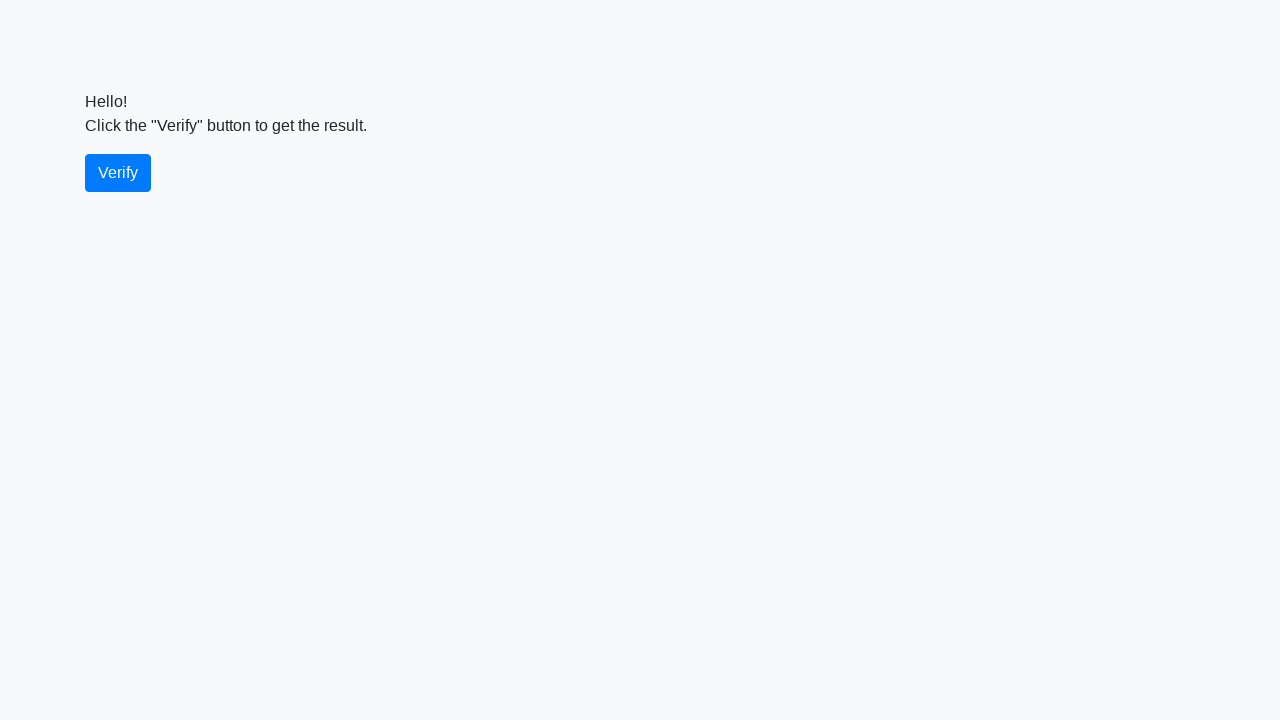

Clicked the verify button at (118, 173) on #verify
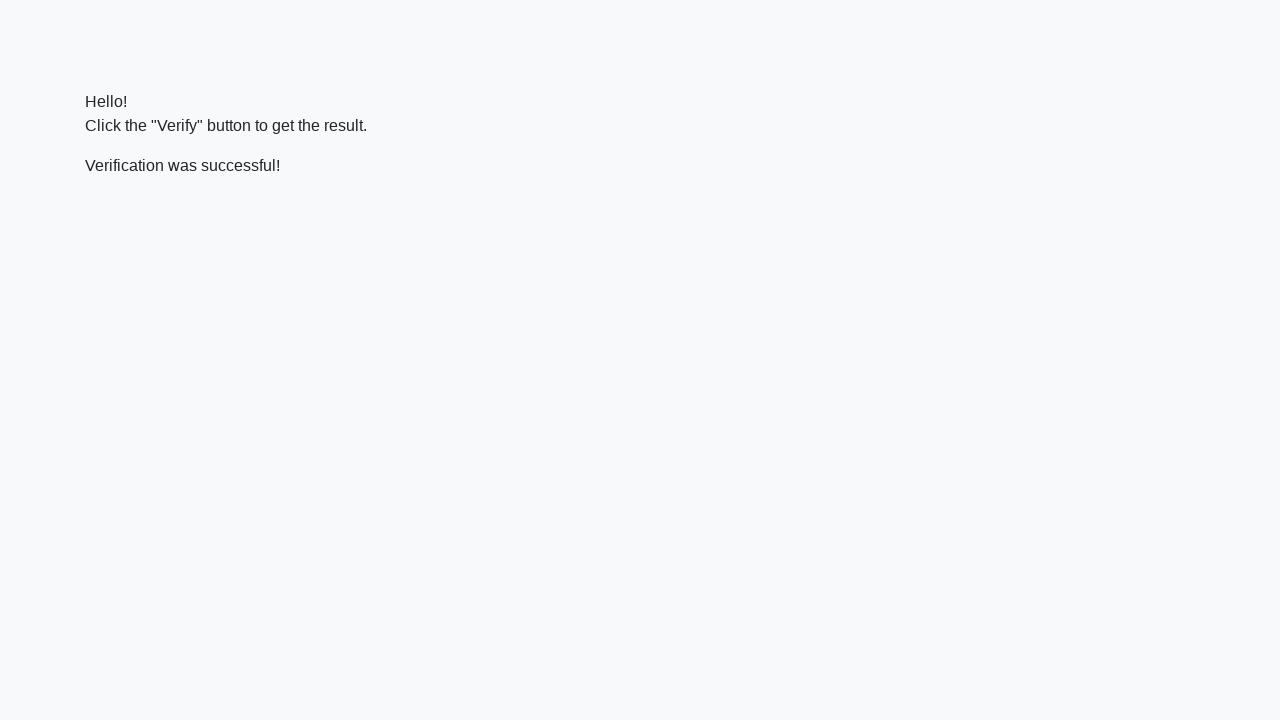

Waited for success message to appear
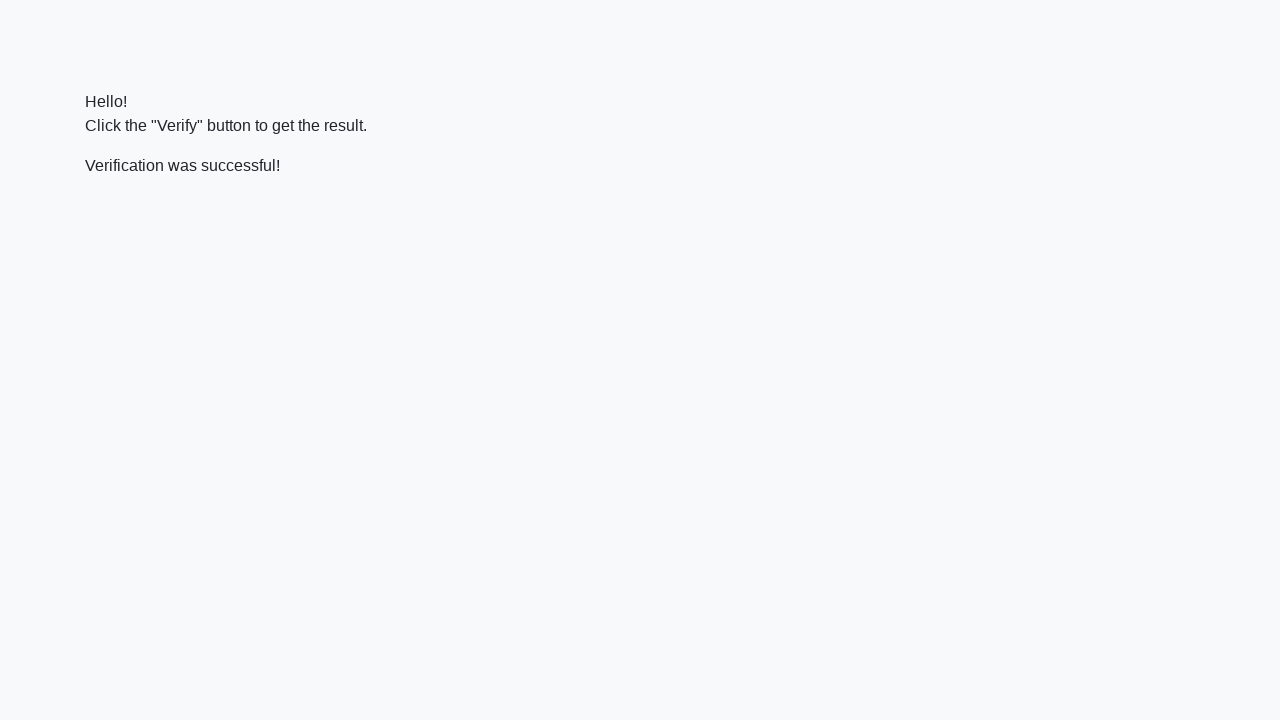

Located the success message element
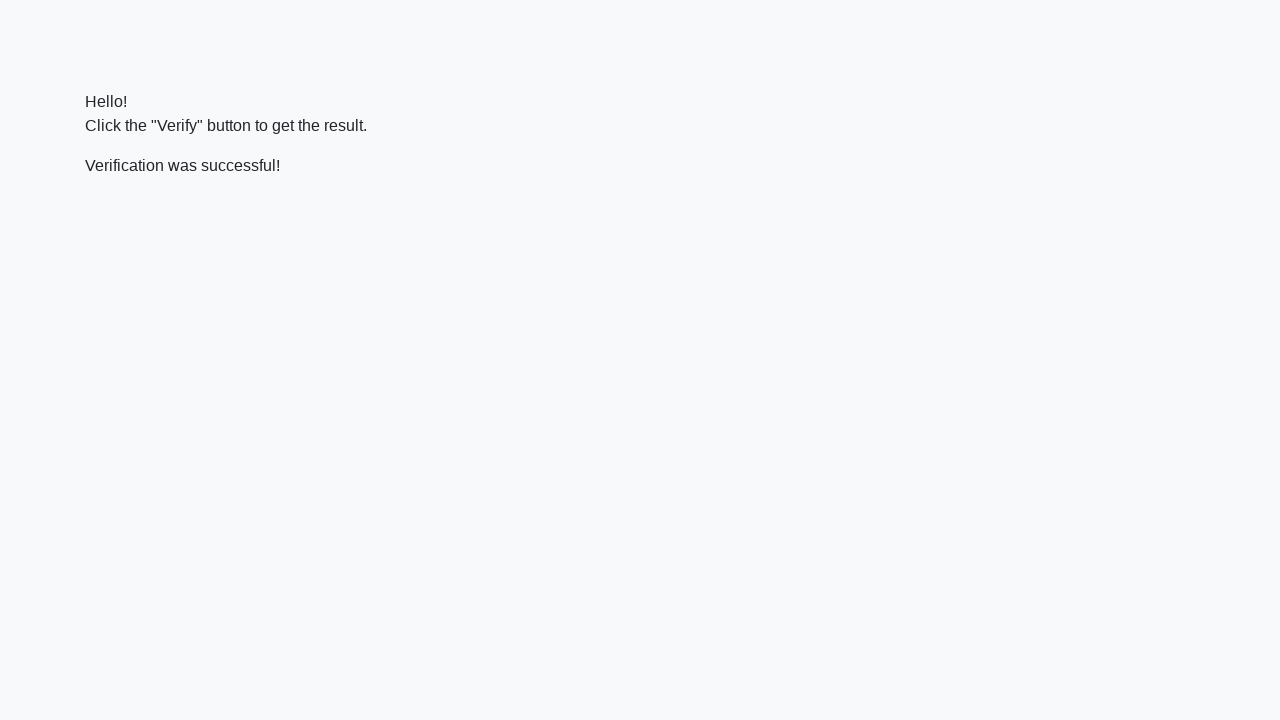

Verified success message contains 'successful'
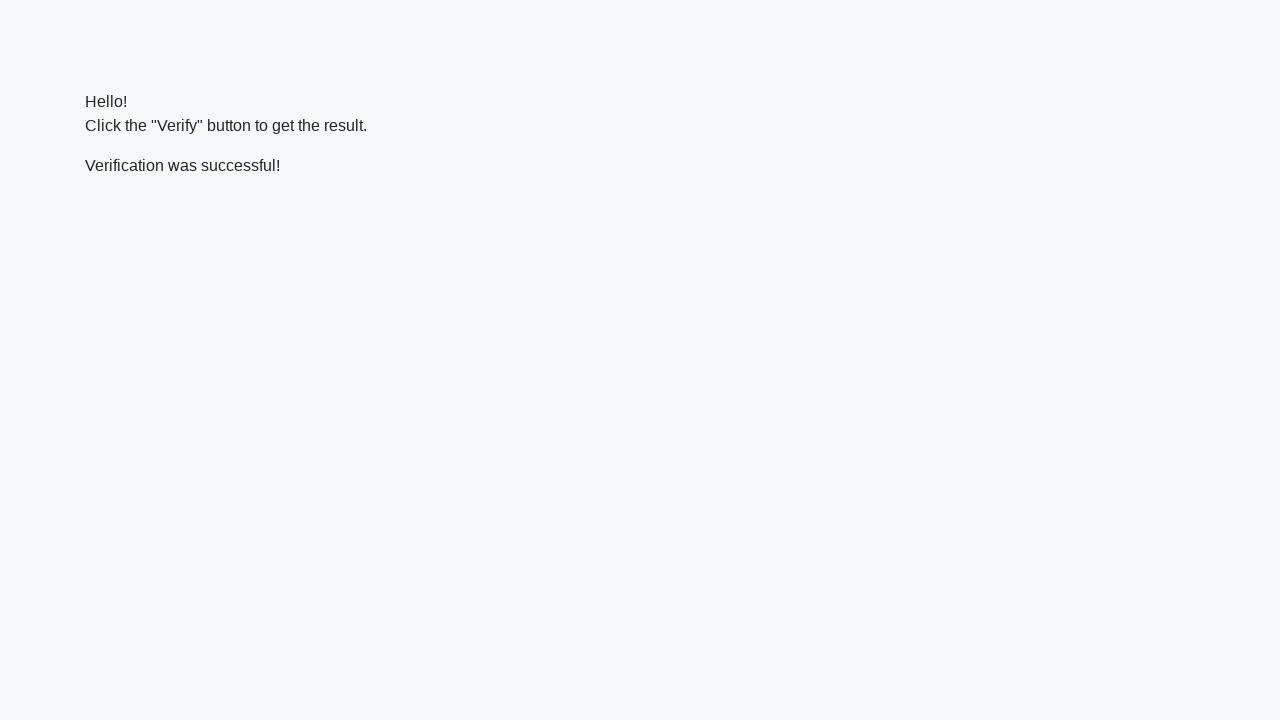

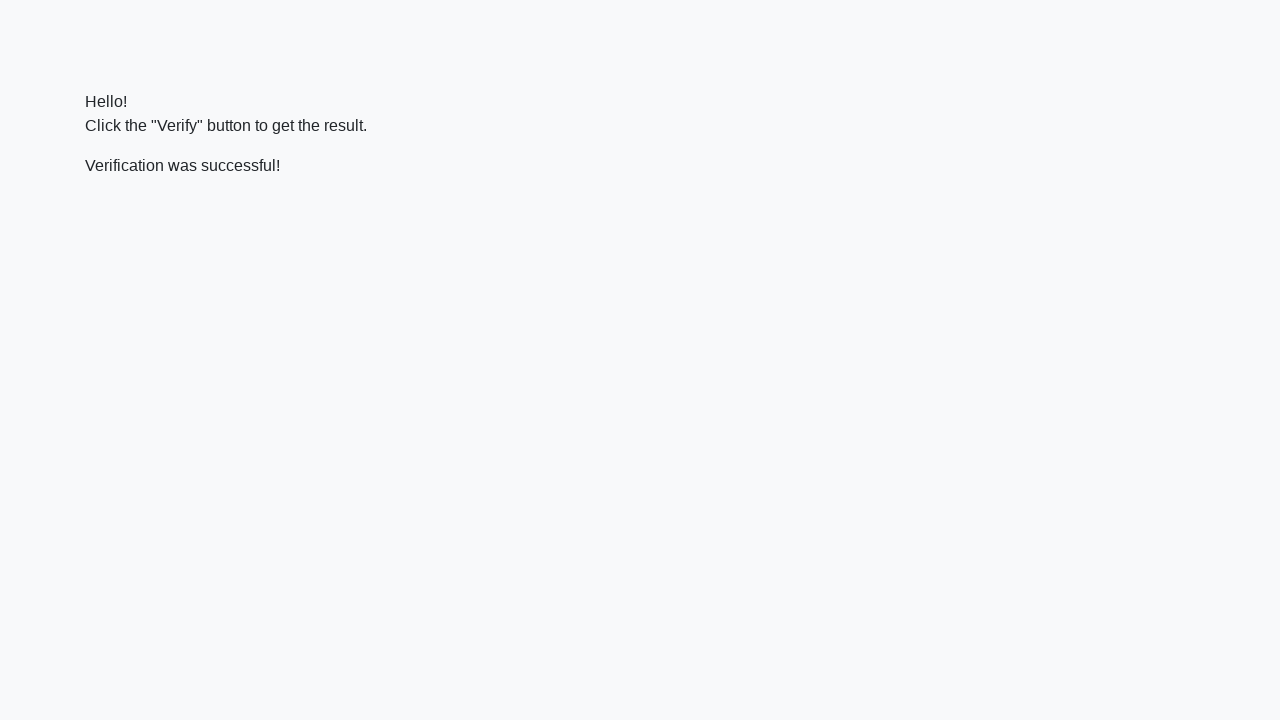